Tests registration form validation by submitting with mismatched passwords and verifying error message appears

Starting URL: https://parabank.parasoft.com/parabank/index.htm

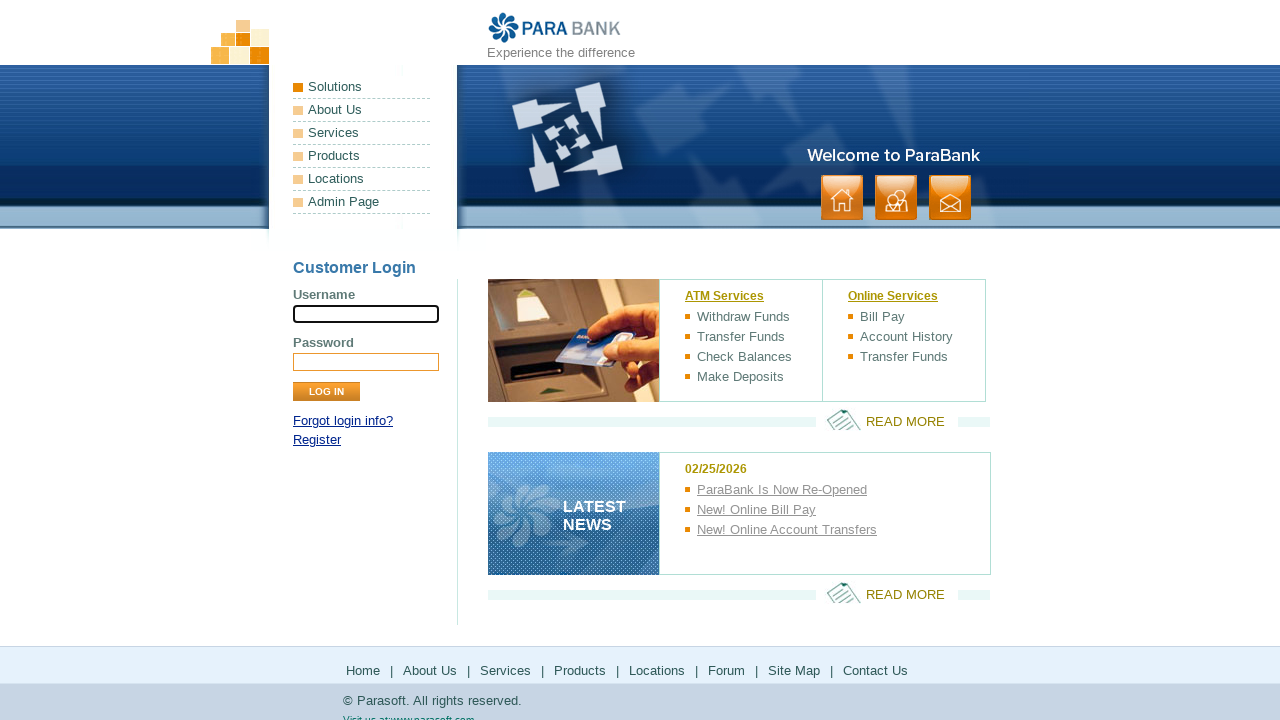

Clicked Register link at (317, 440) on text=Register
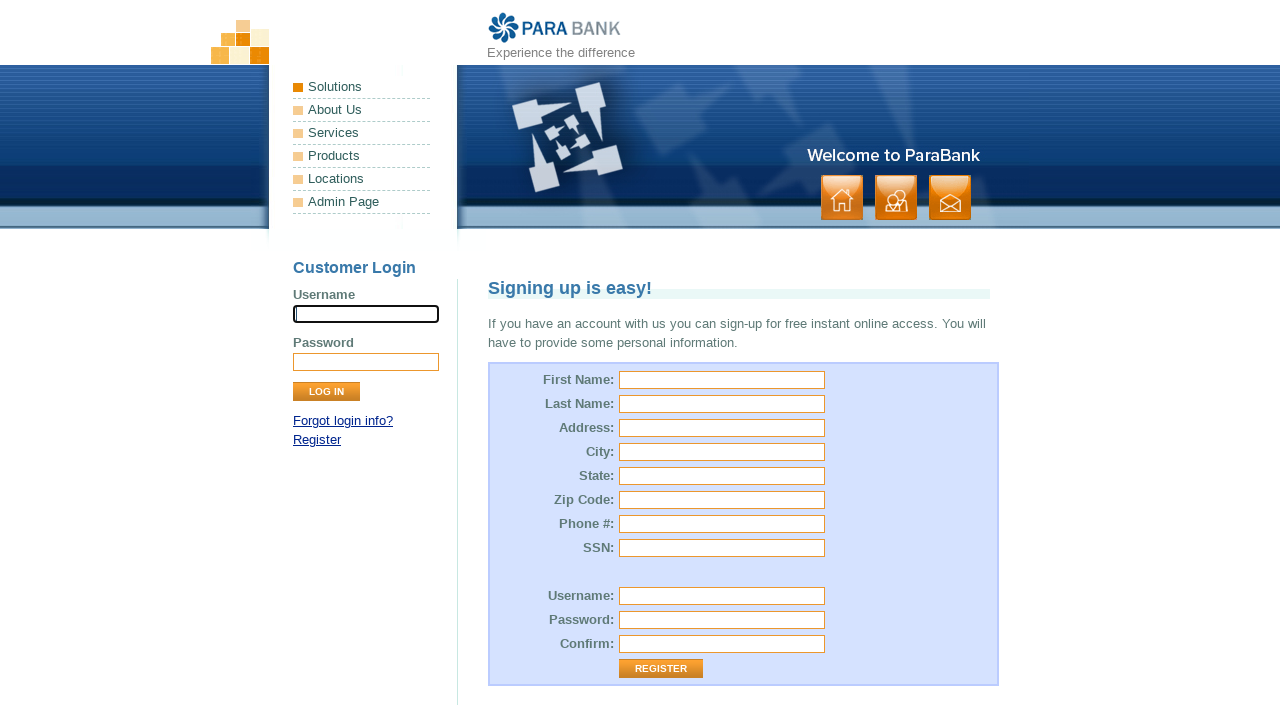

Filled first name field with 'John' on input[name='customer.firstName']
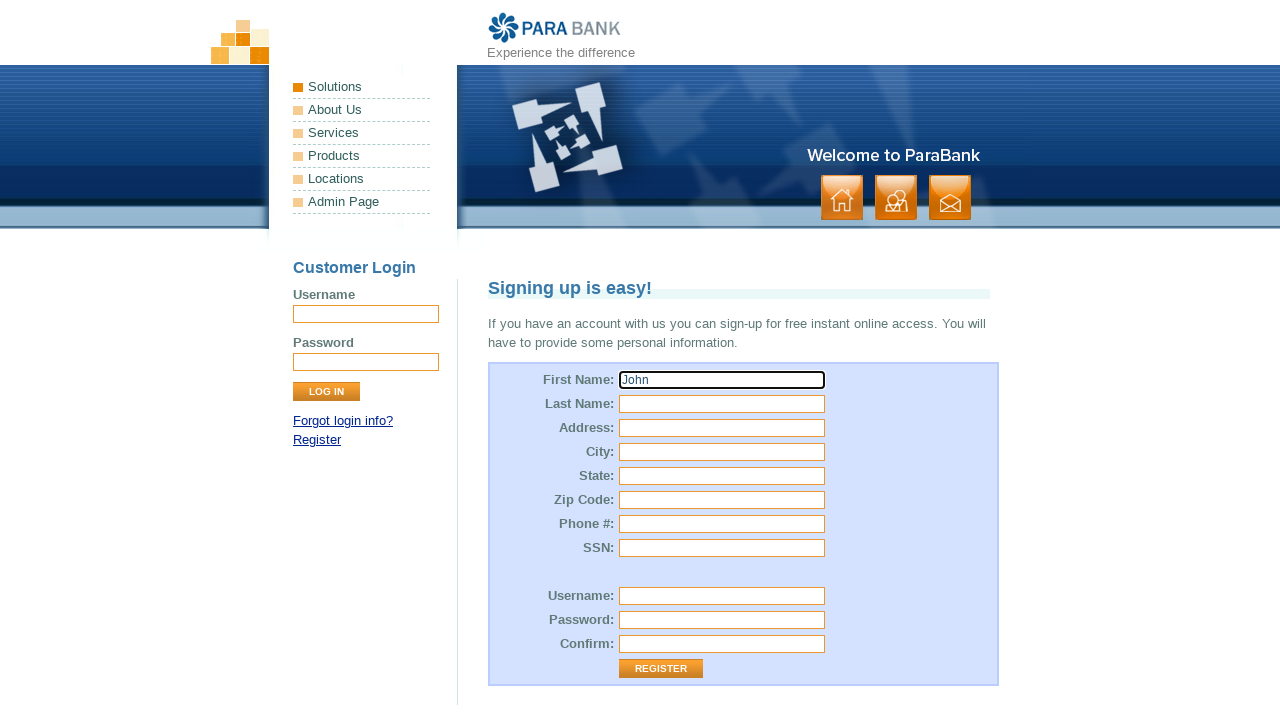

Filled last name field with 'Doe' on input[name='customer.lastName']
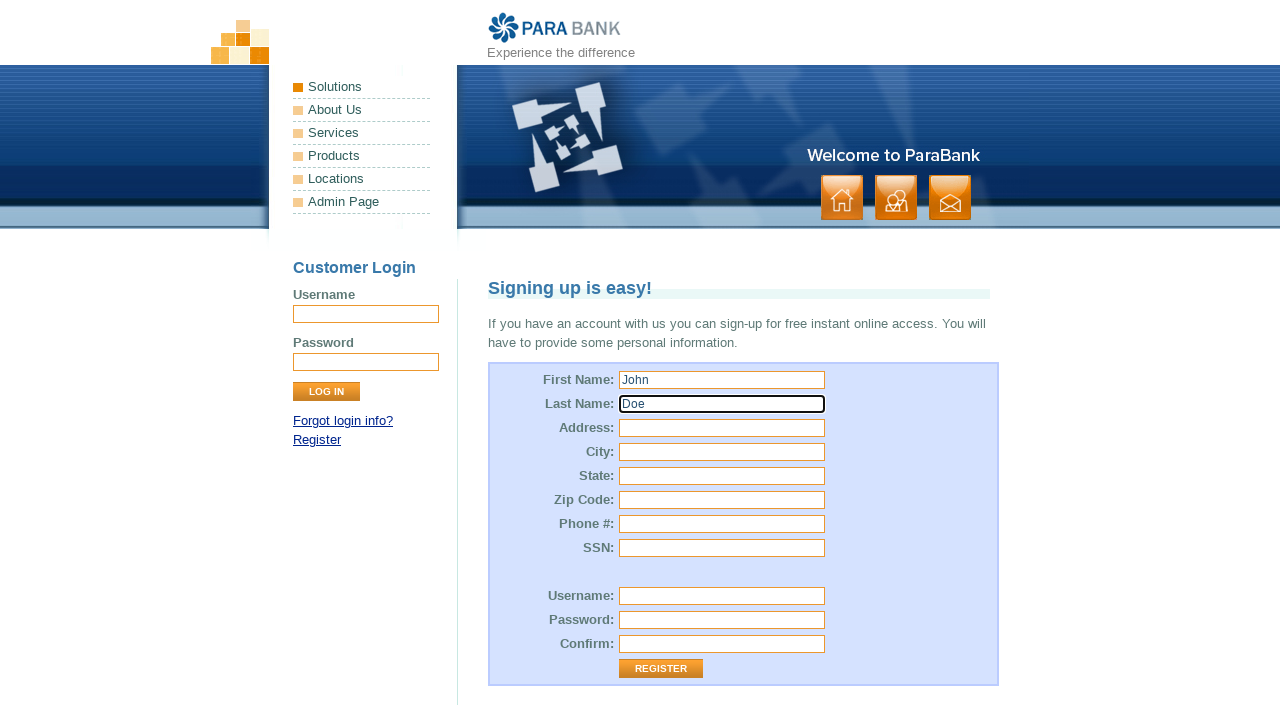

Filled street address with '123 Main St' on input[name='customer.address.street']
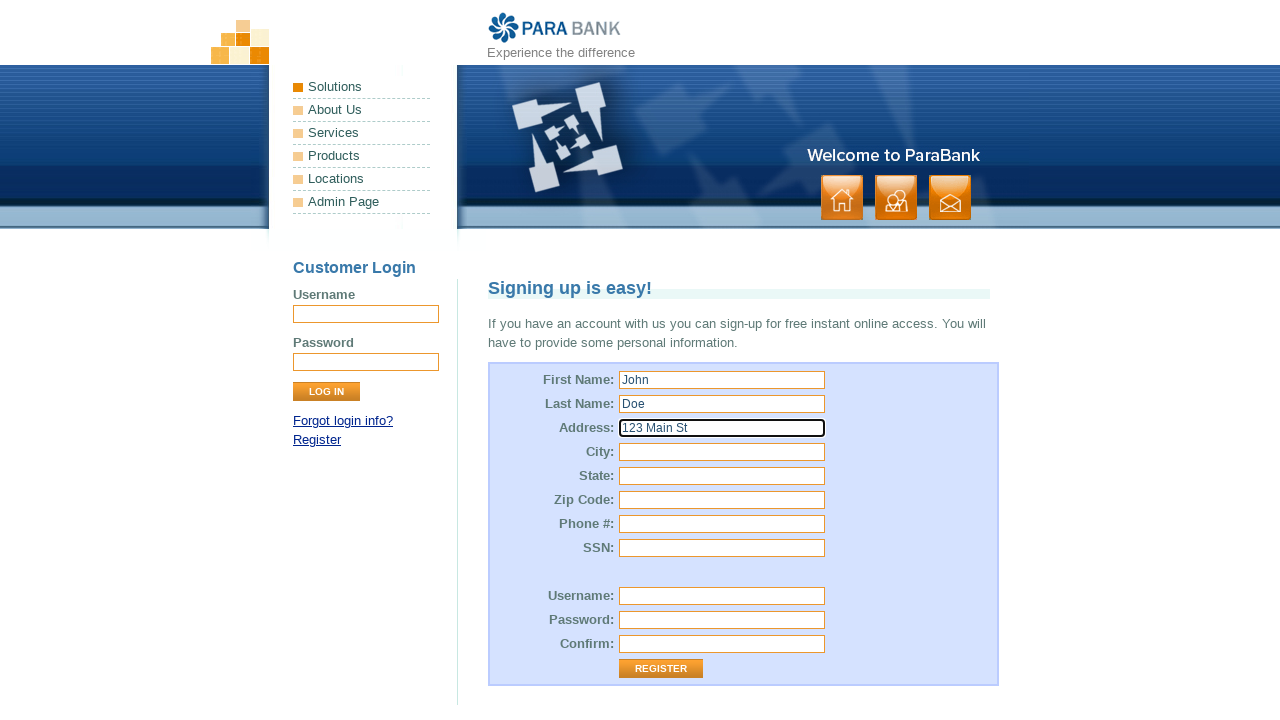

Filled city field with 'Anytown' on input[name='customer.address.city']
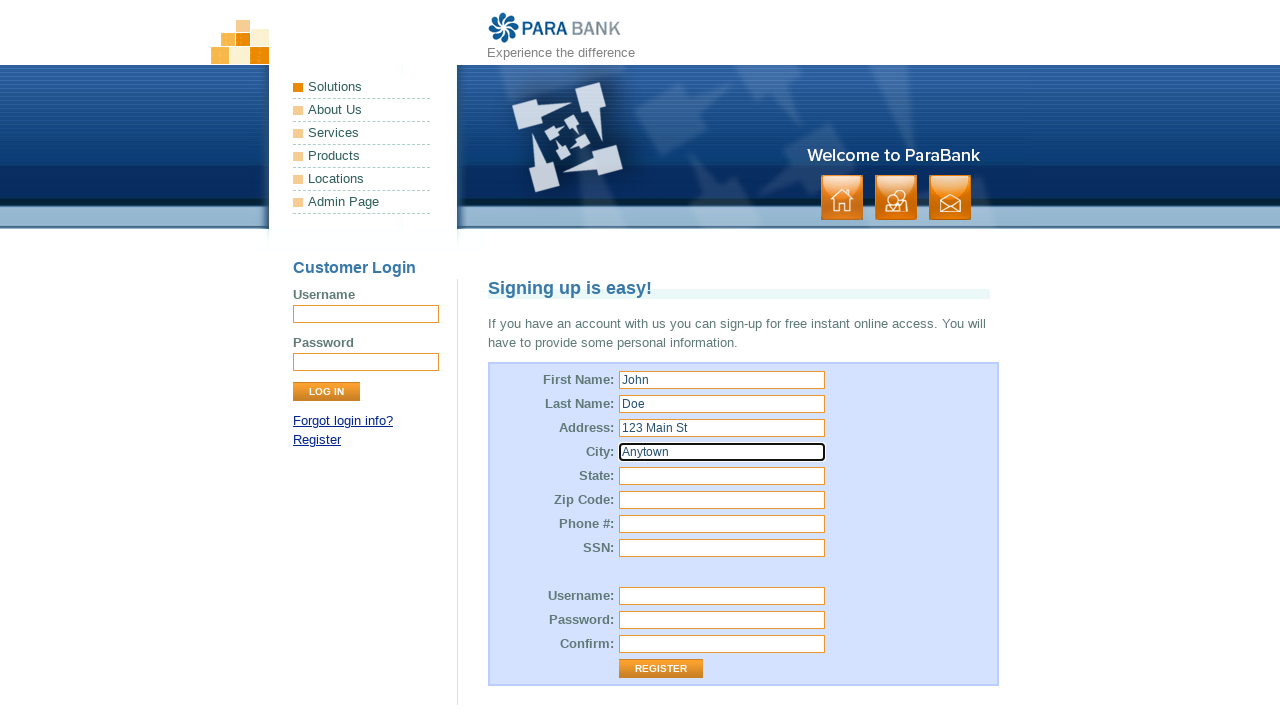

Filled state field with 'CA' on input[name='customer.address.state']
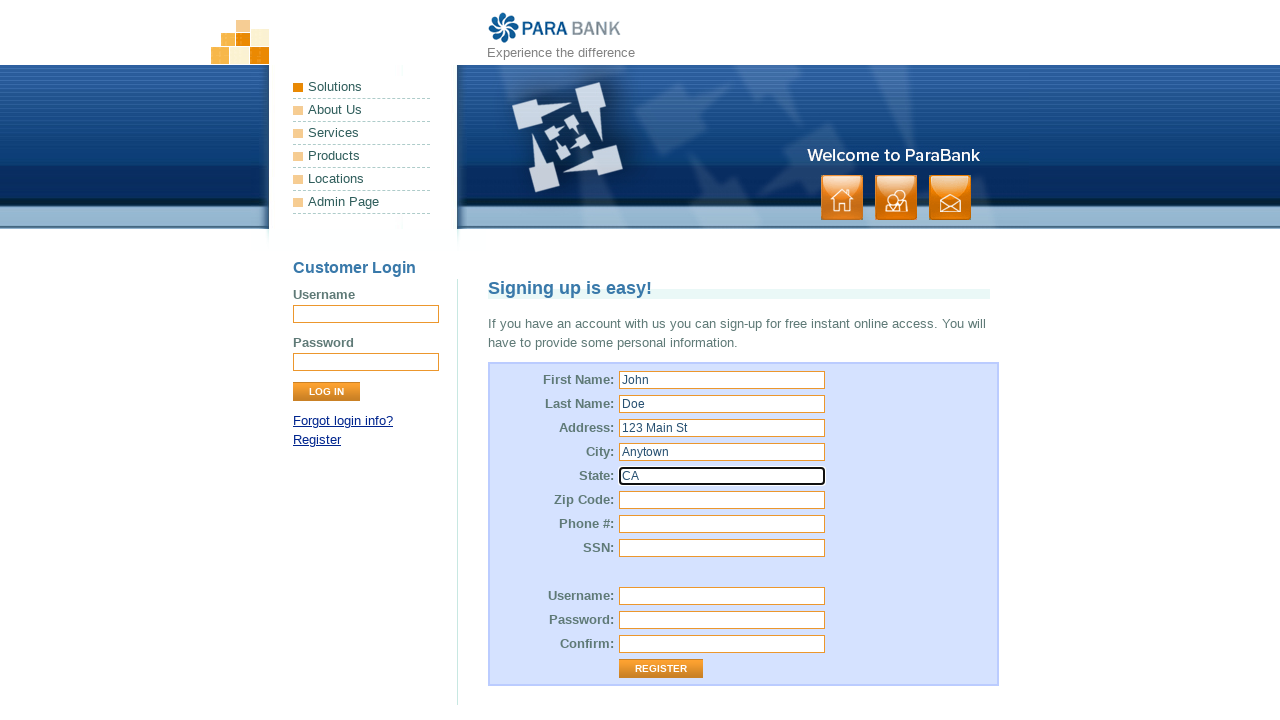

Filled zip code field with '12345' on input[name='customer.address.zipCode']
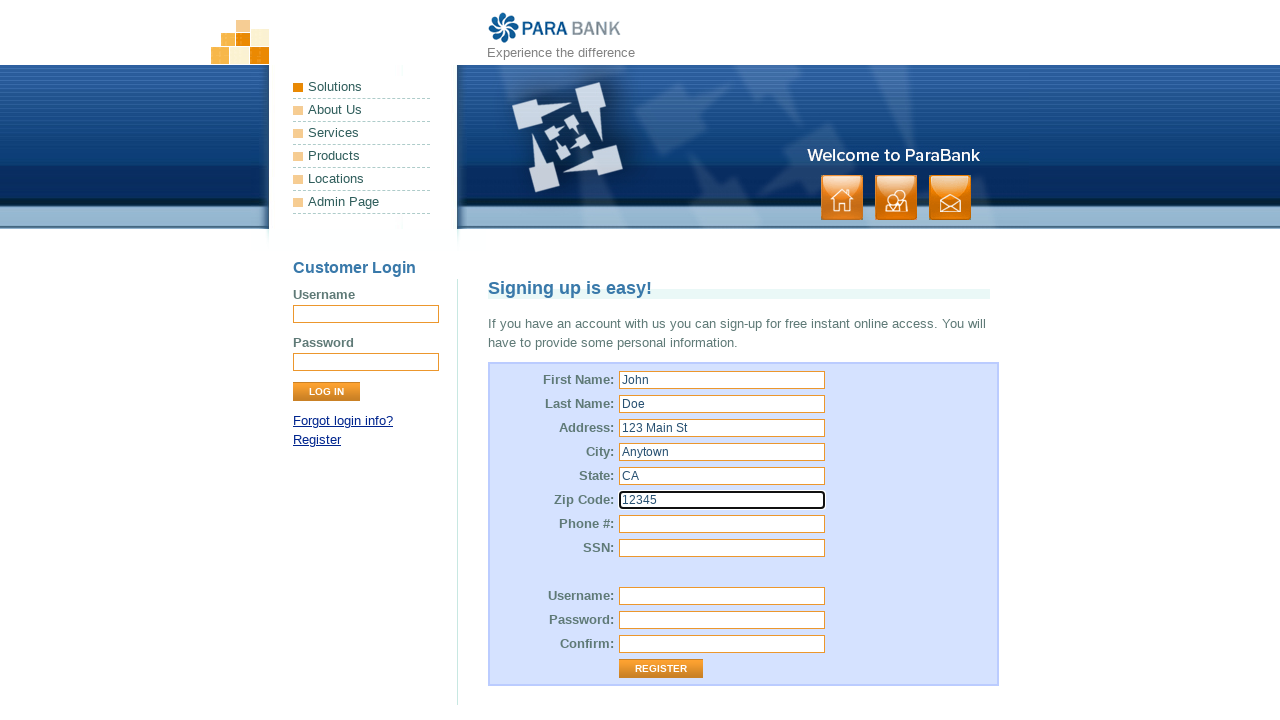

Filled phone number field with '123-456-7890' on input[name='customer.phoneNumber']
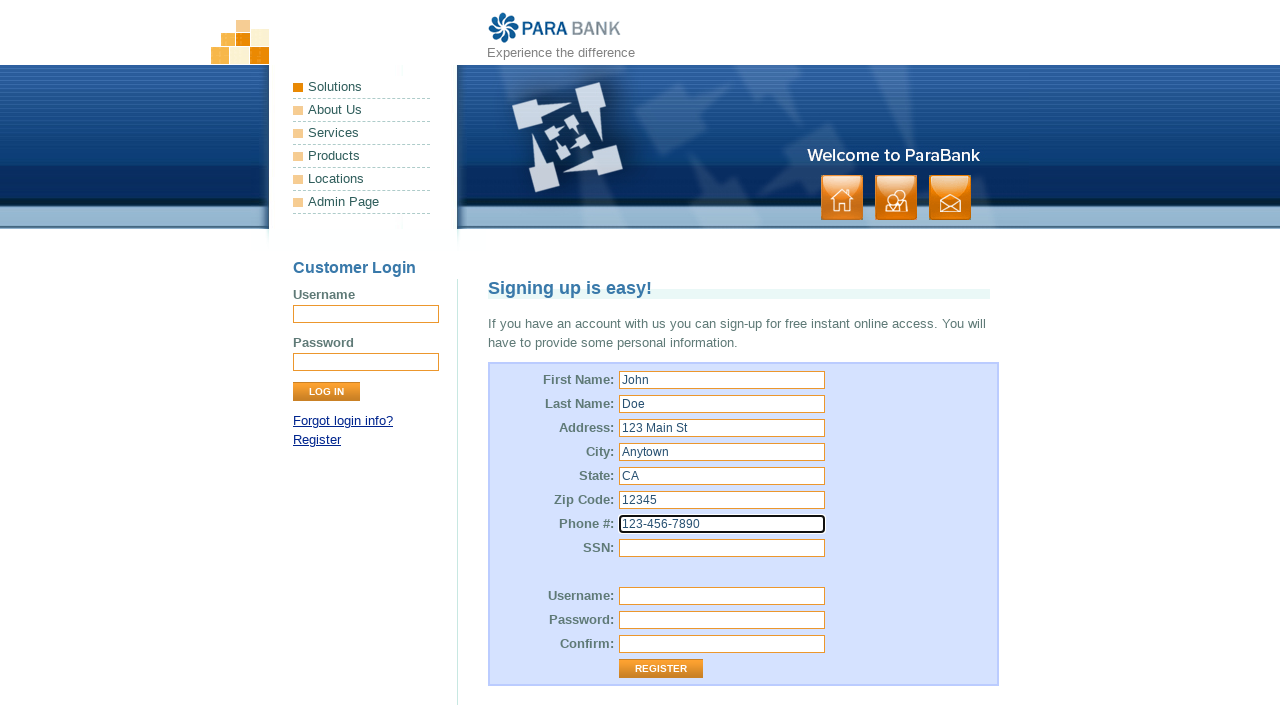

Filled SSN field with '123-45-6789' on input[name='customer.ssn']
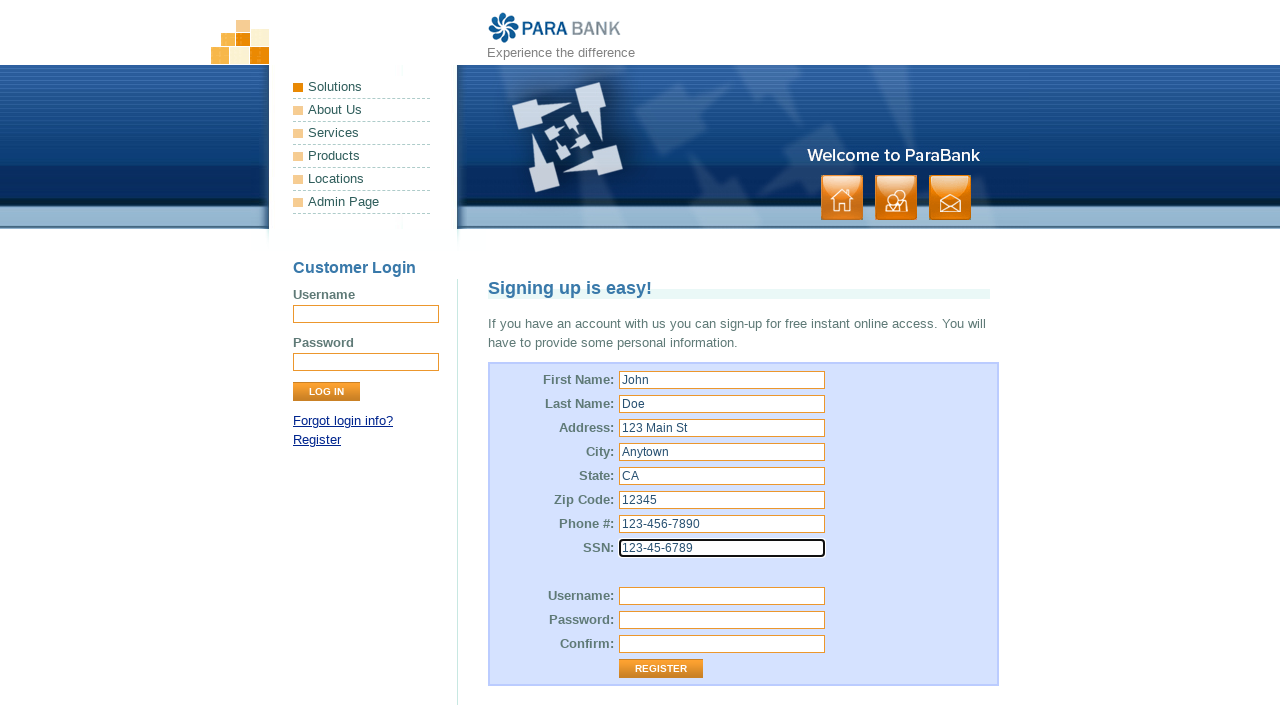

Filled username field with 'testuser8691' on input[name='customer.username']
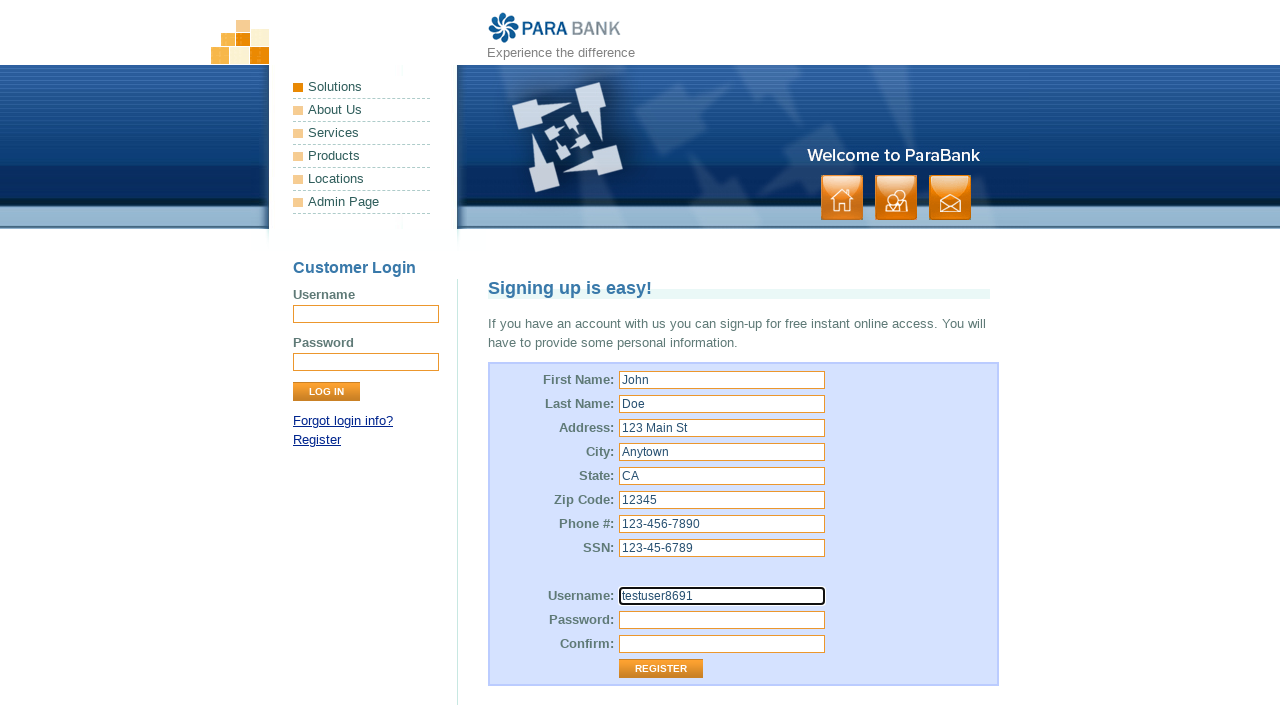

Filled password field with 'password123' on input[name='customer.password']
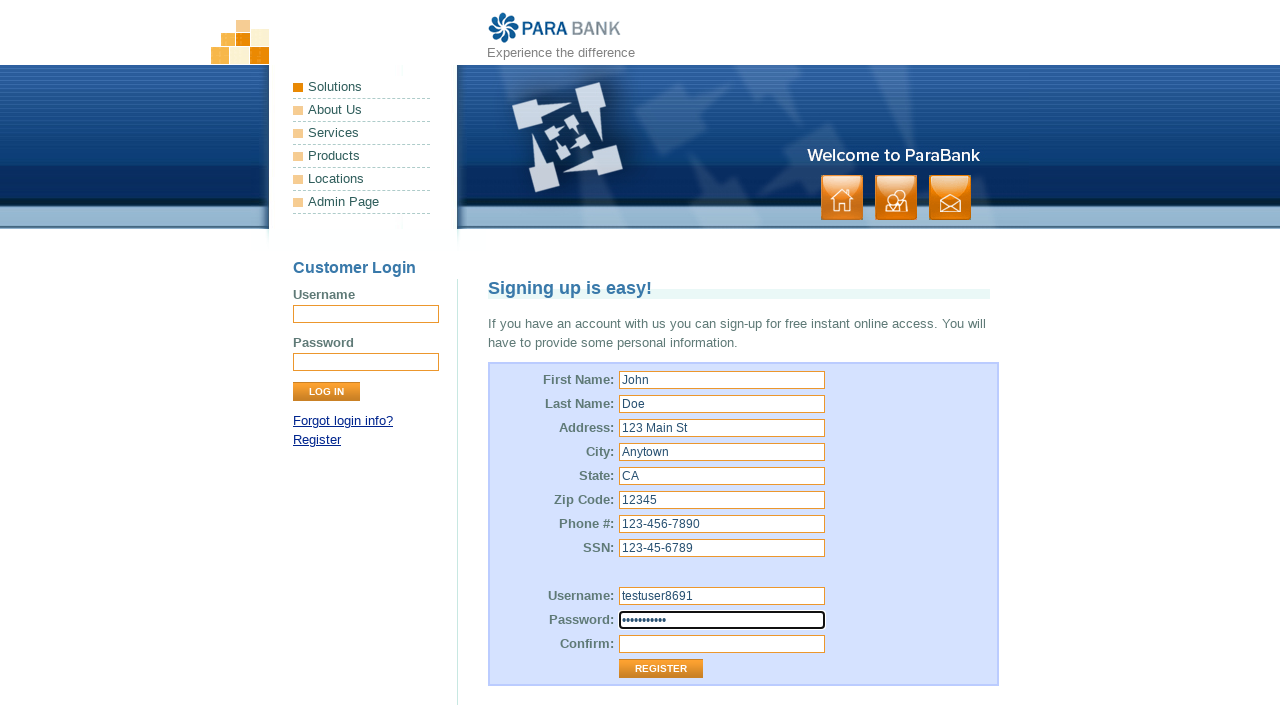

Filled repeated password field with mismatched password 'wrongpassword' on input[name='repeatedPassword']
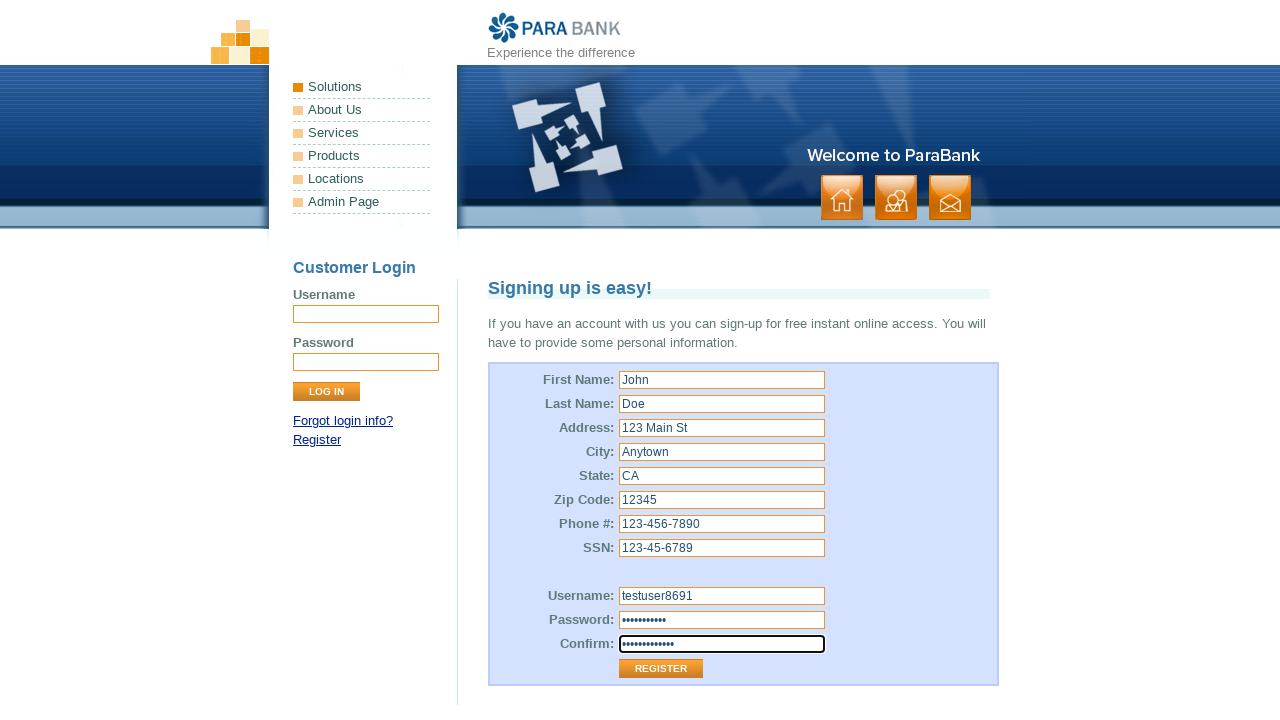

Clicked Register button to submit form at (661, 669) on input[value='Register']
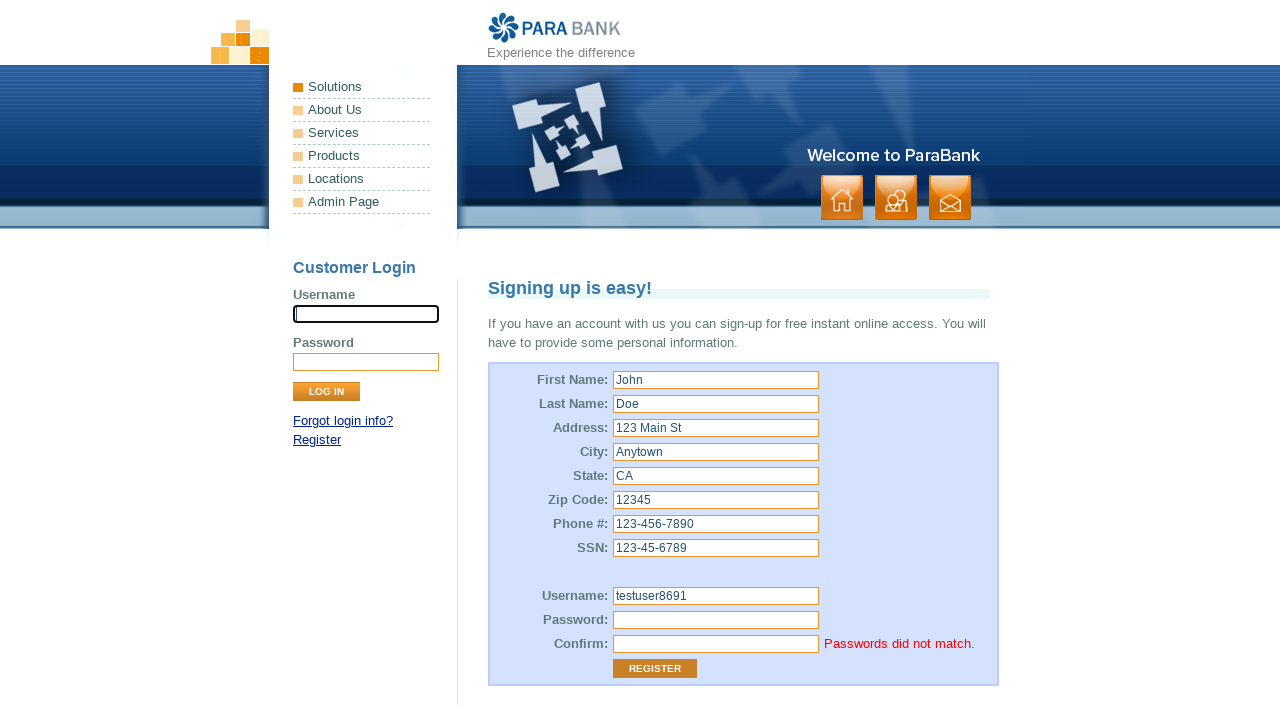

Password mismatch error message appeared on page
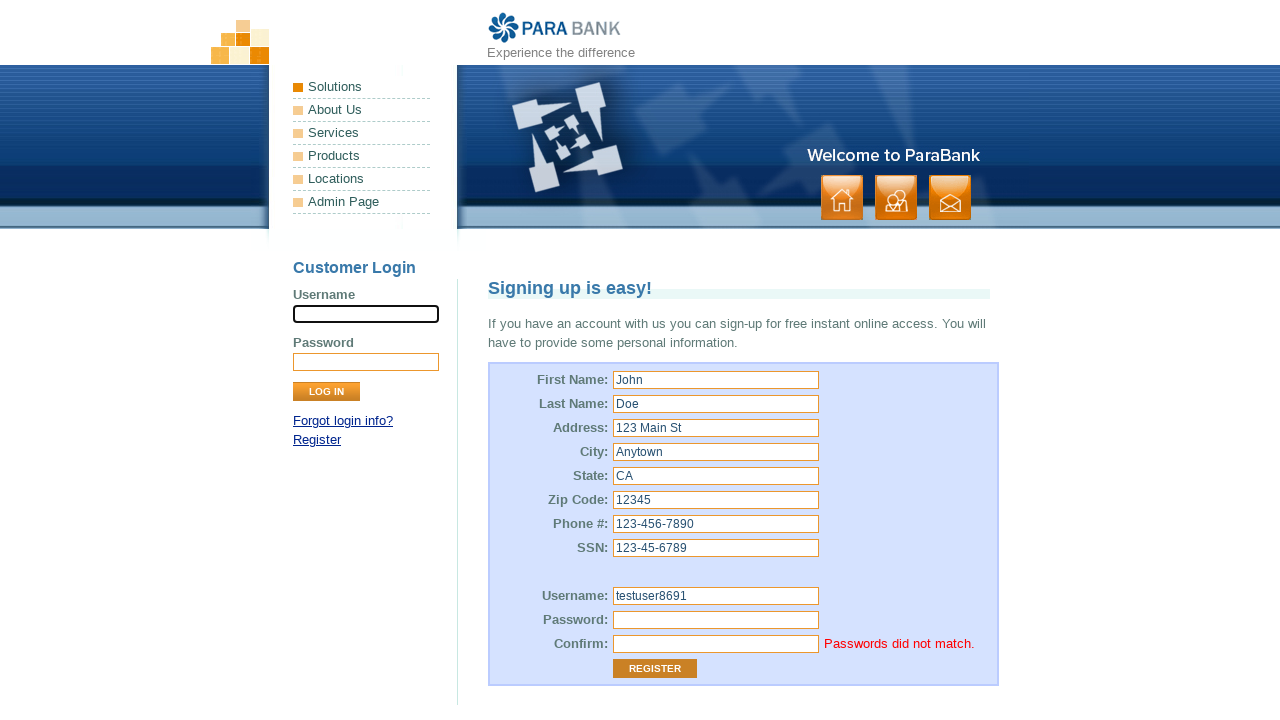

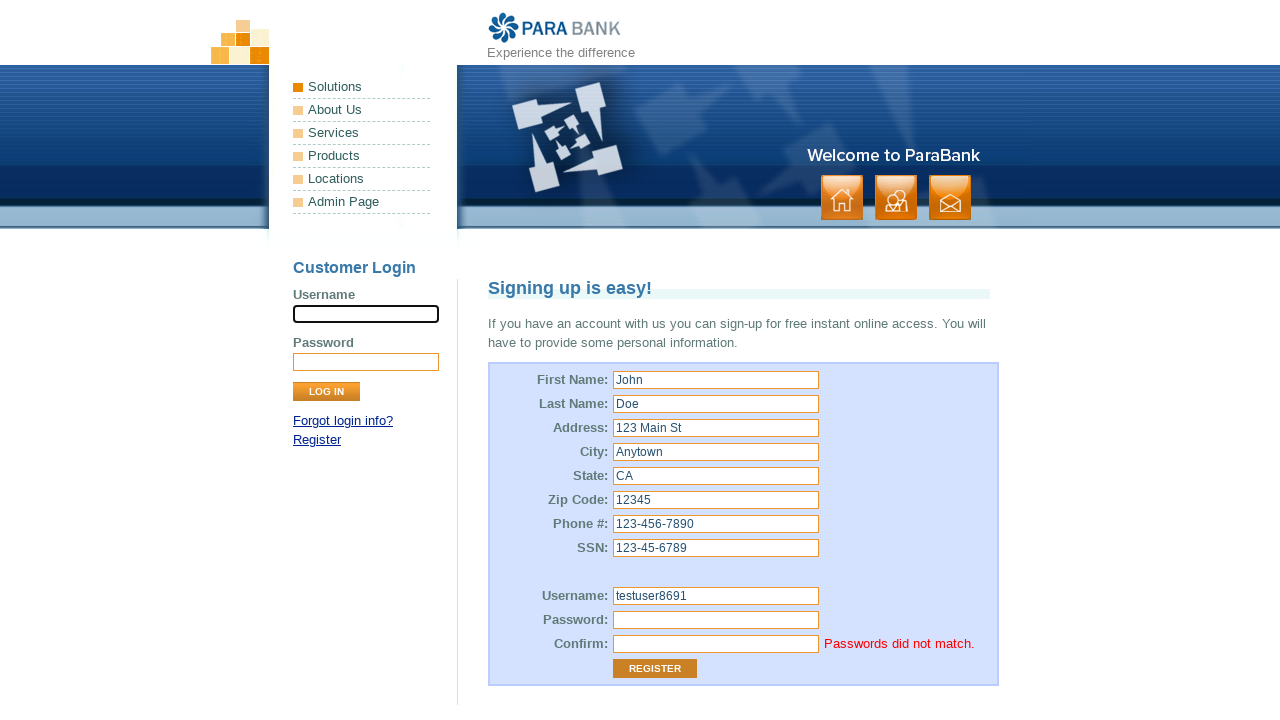